Tests handling a single iframe by filling username and password fields inside the frame and clicking submit.

Starting URL: https://demoapps.qspiders.com/ui/frames?sublist=0

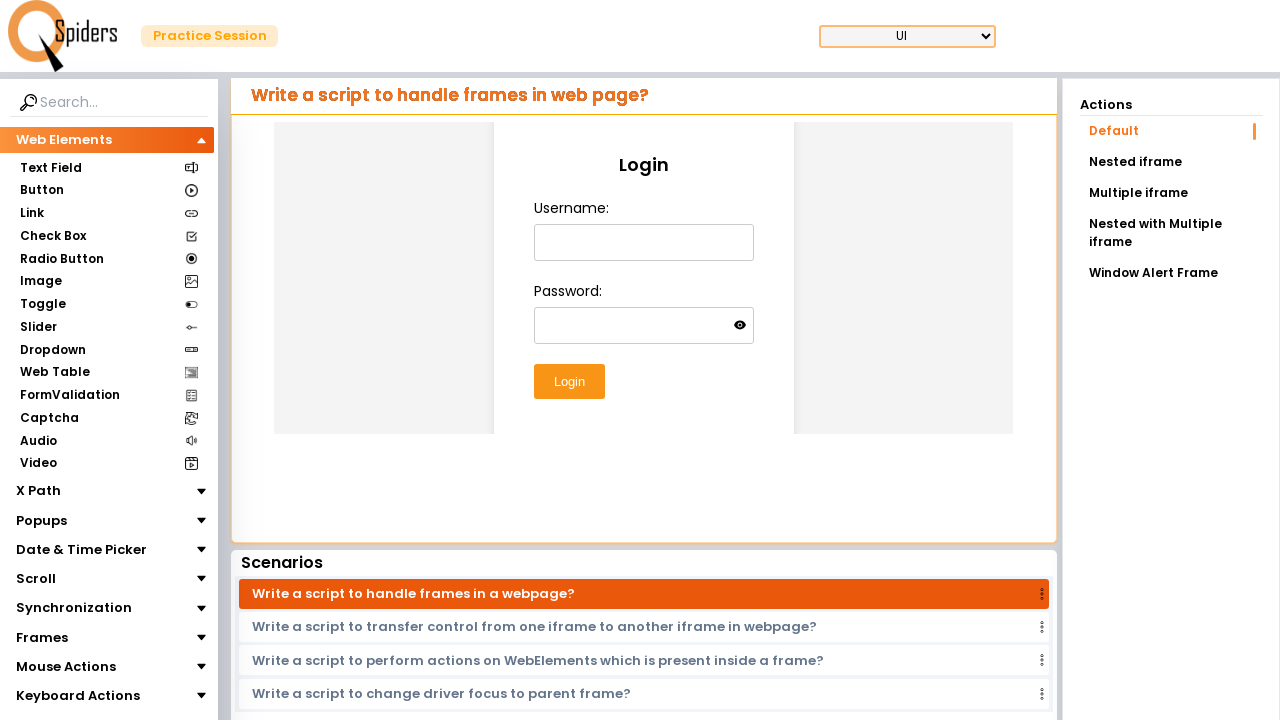

Located the iframe element
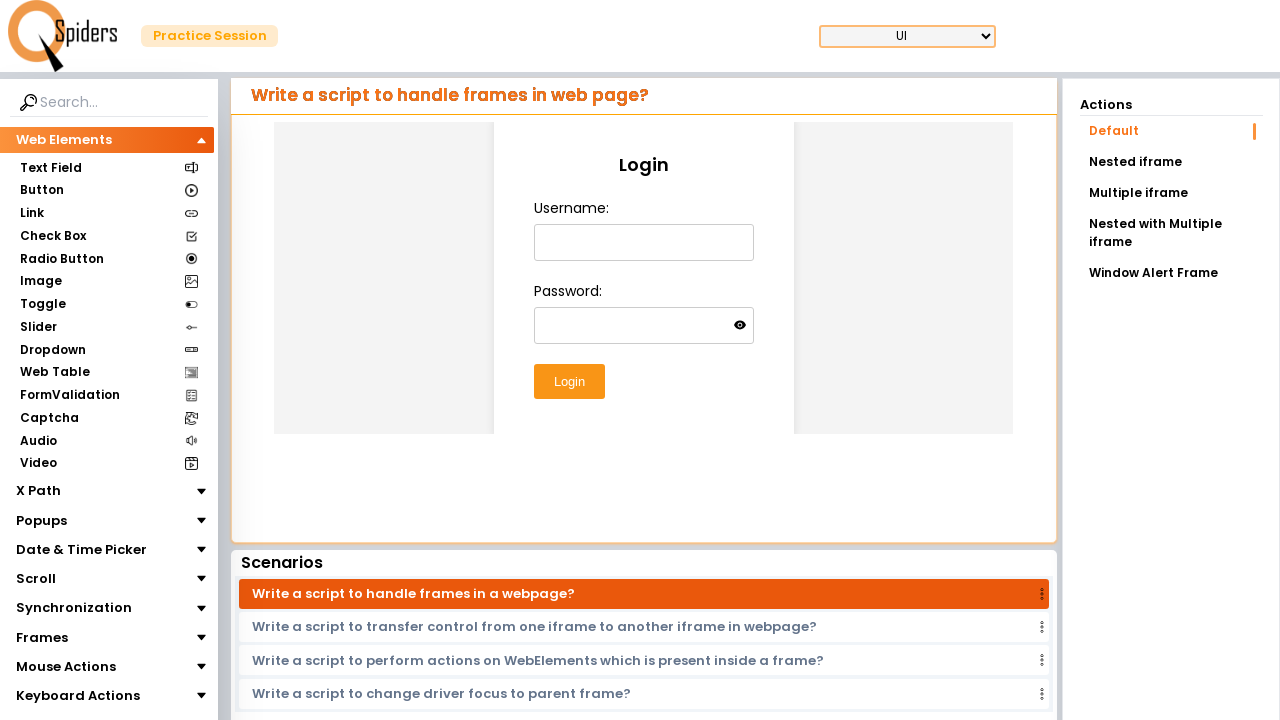

Filled username field with 'abcd' inside iframe on xpath=//iframe[@class='w-full h-96'] >> internal:control=enter-frame >> #usernam
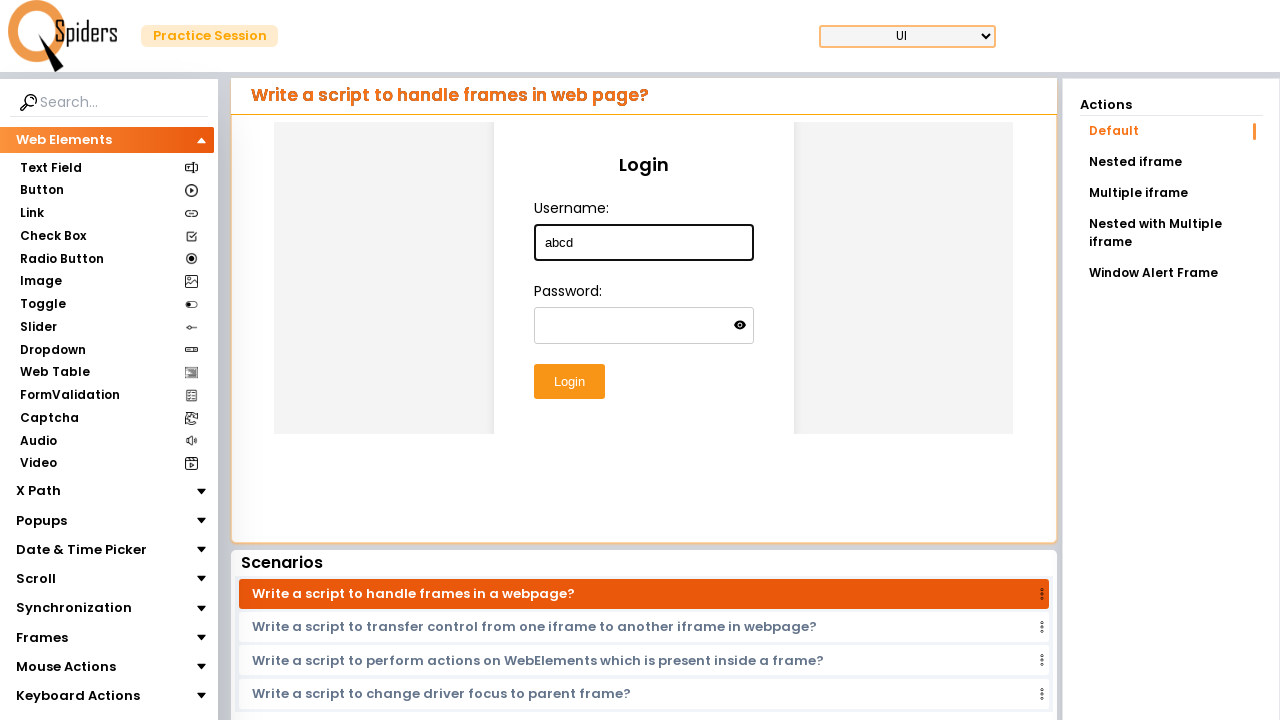

Filled password field with 'abcde23' inside iframe on xpath=//iframe[@class='w-full h-96'] >> internal:control=enter-frame >> #passwor
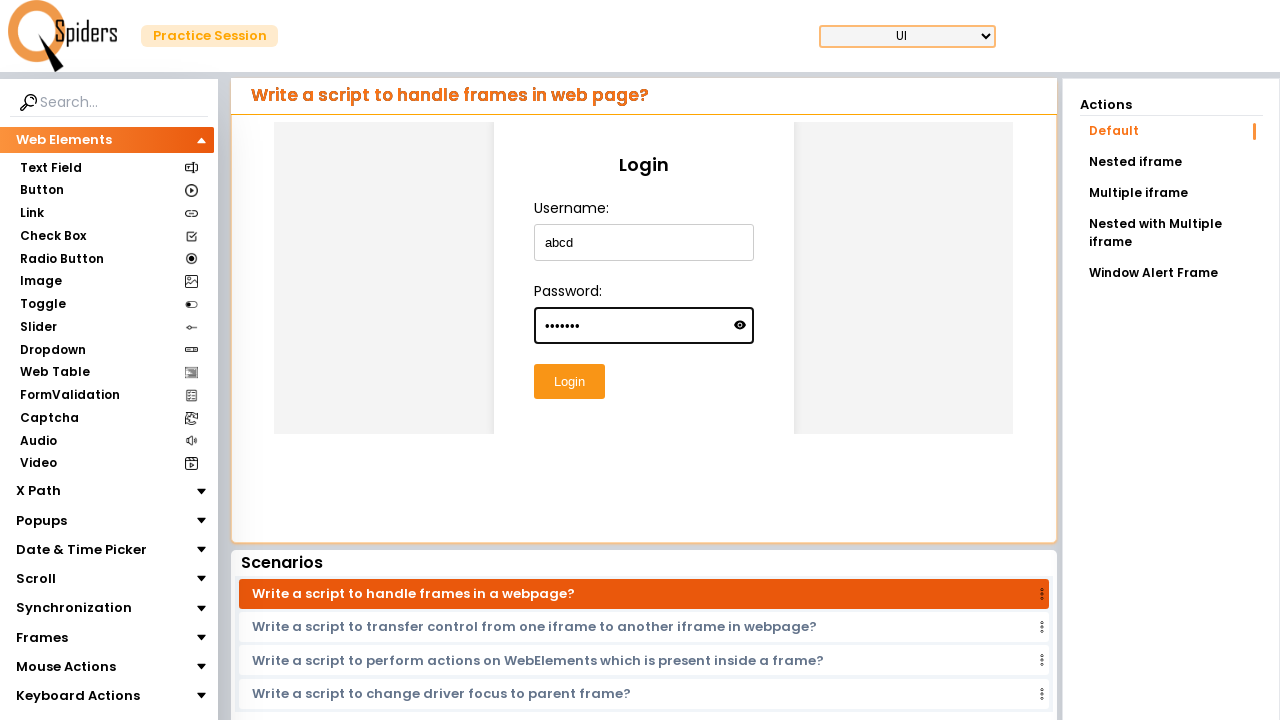

Clicked submit button inside iframe at (569, 382) on xpath=//iframe[@class='w-full h-96'] >> internal:control=enter-frame >> #submitB
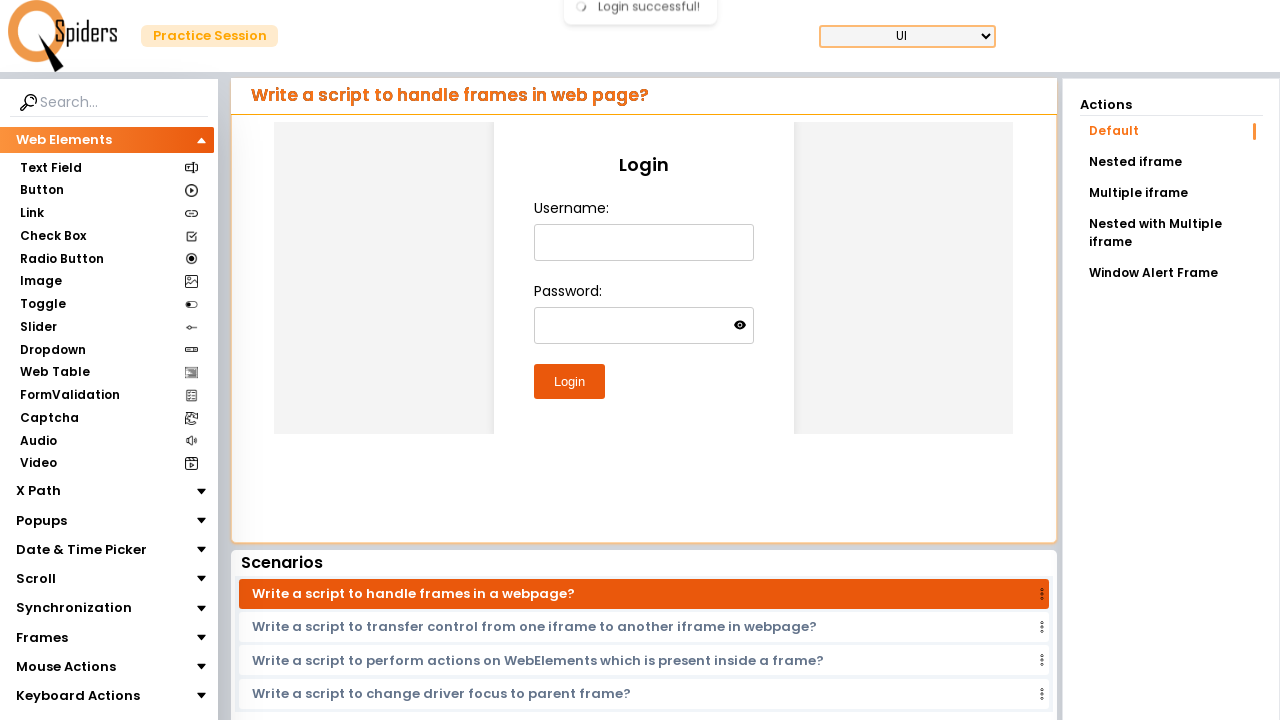

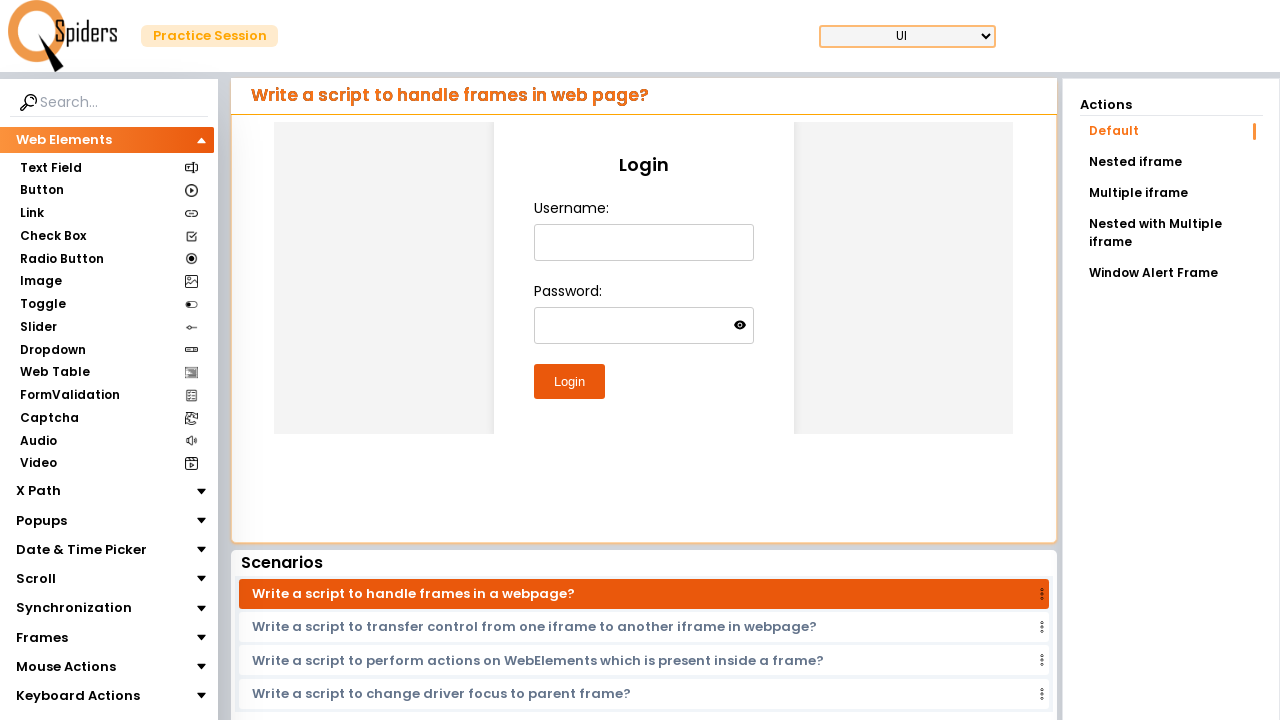